Tests scrolling from a specific viewport offset position, filling a textarea with text first and then scrolling upward.

Starting URL: https://crossbrowsertesting.github.io/selenium_example_page.html

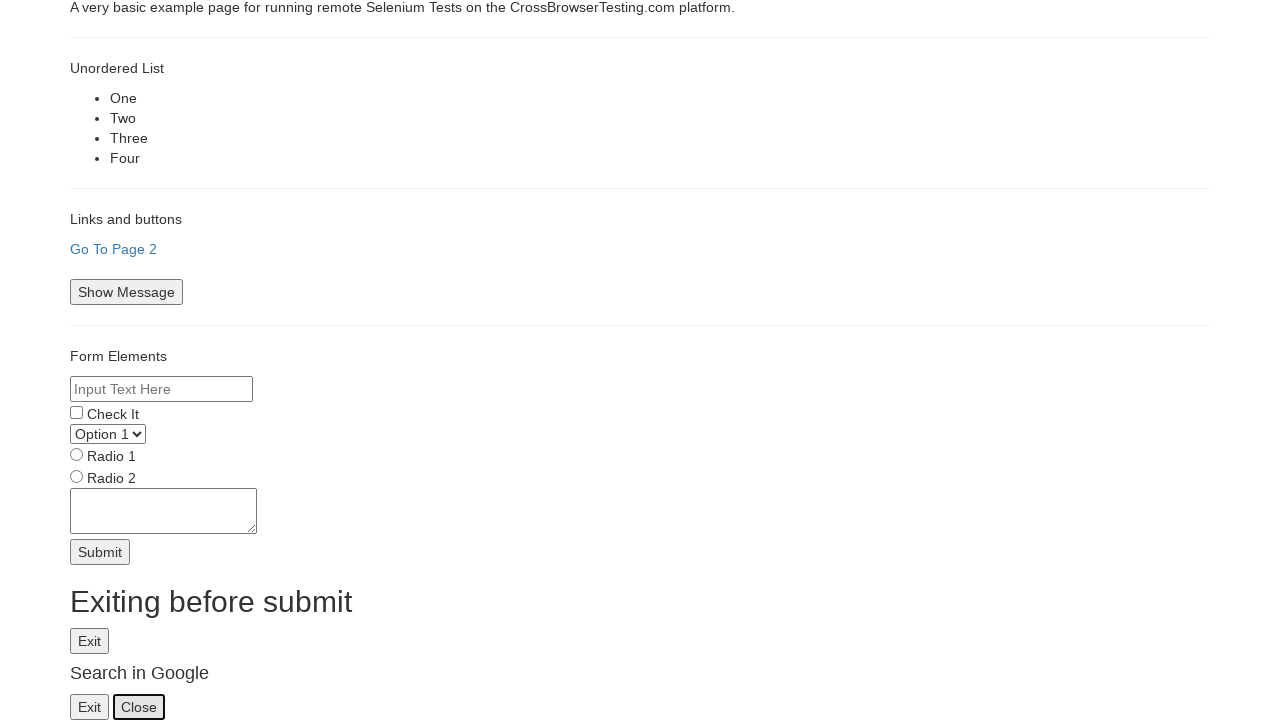

Set viewport size to 600x600 pixels
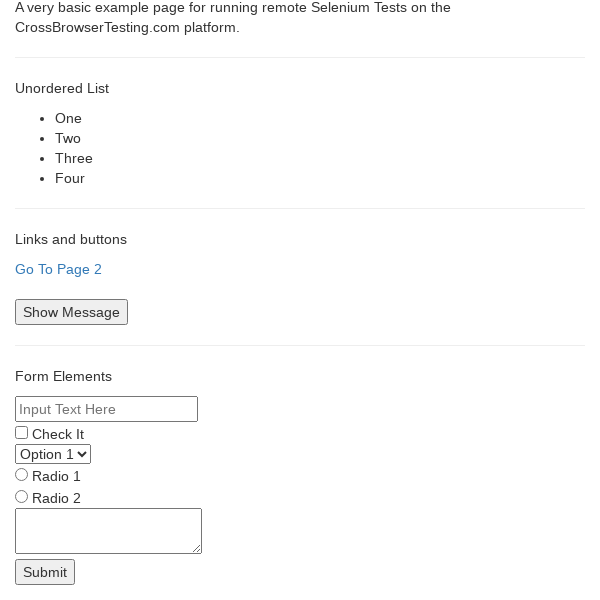

Filled textarea with test content (multiple lines of repeated characters) on textarea[name='textarea']
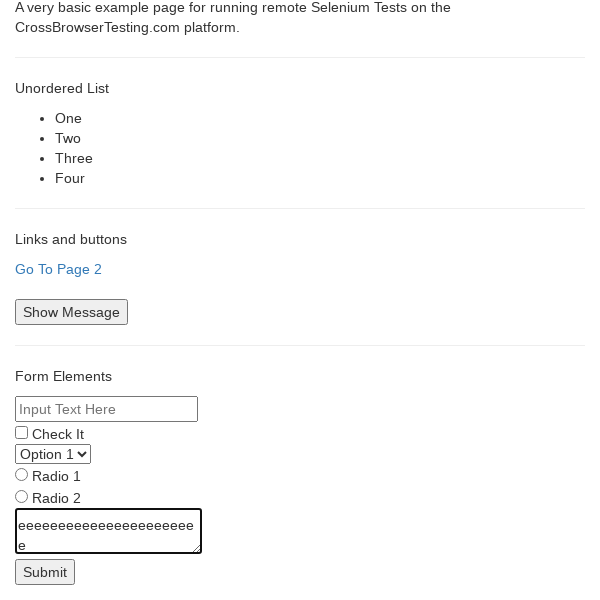

Moved mouse to viewport offset position (20, 200) at (20, 200)
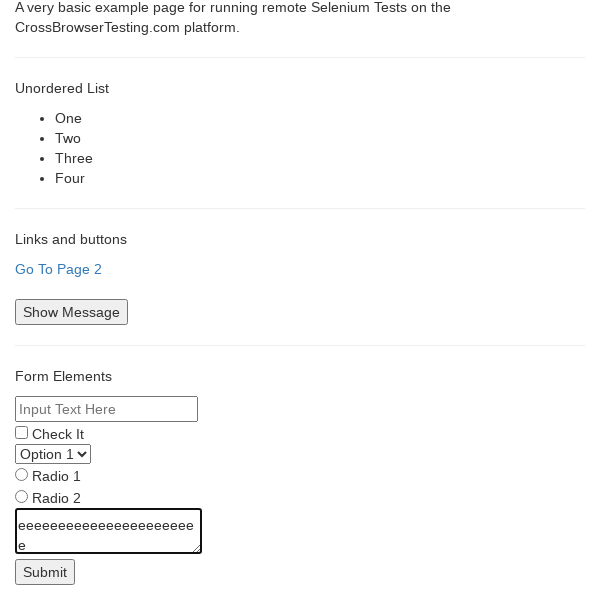

Scrolled upward by 50 pixels from the offset position
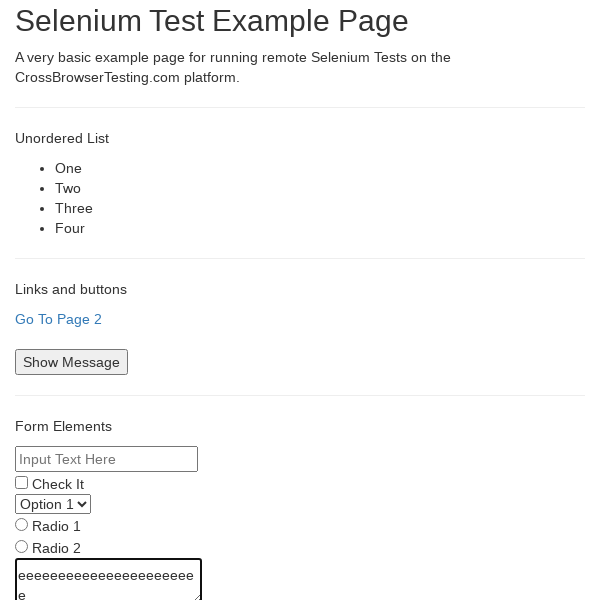

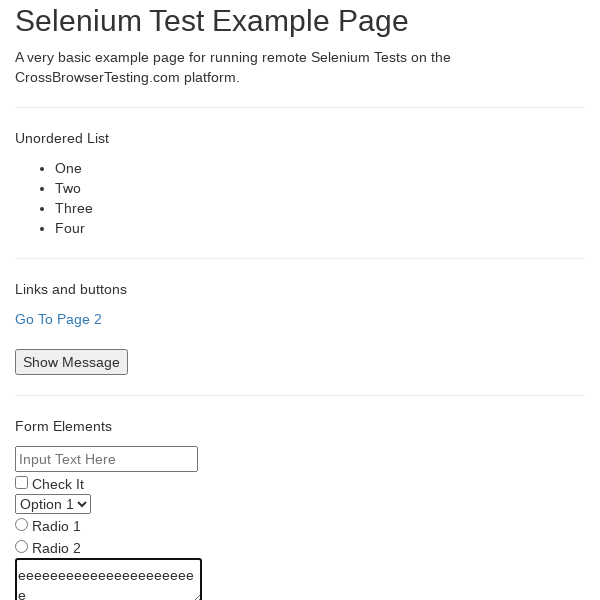